Clicks the Add Element button three times and verifies all three Delete buttons are displayed

Starting URL: http://the-internet.herokuapp.com/add_remove_elements/

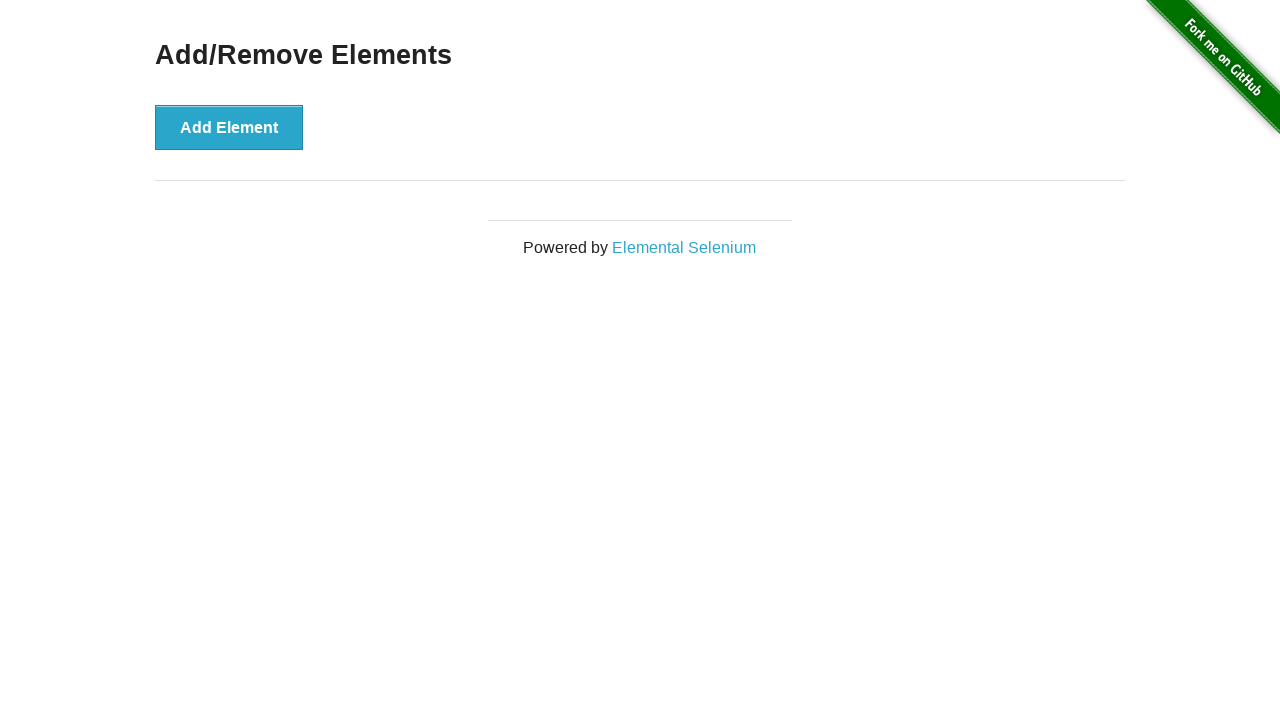

Clicked Add Element button (1st time) at (229, 127) on button[onclick='addElement()']
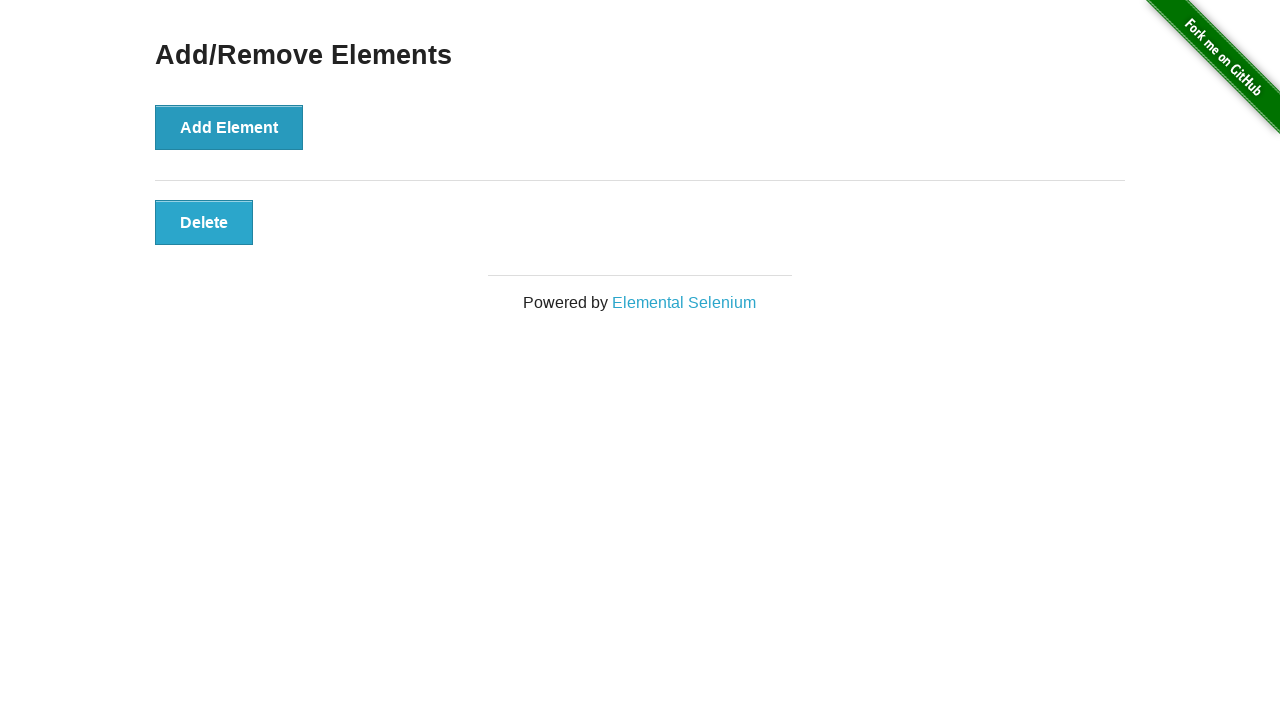

Clicked Add Element button (2nd time) at (229, 127) on button[onclick='addElement()']
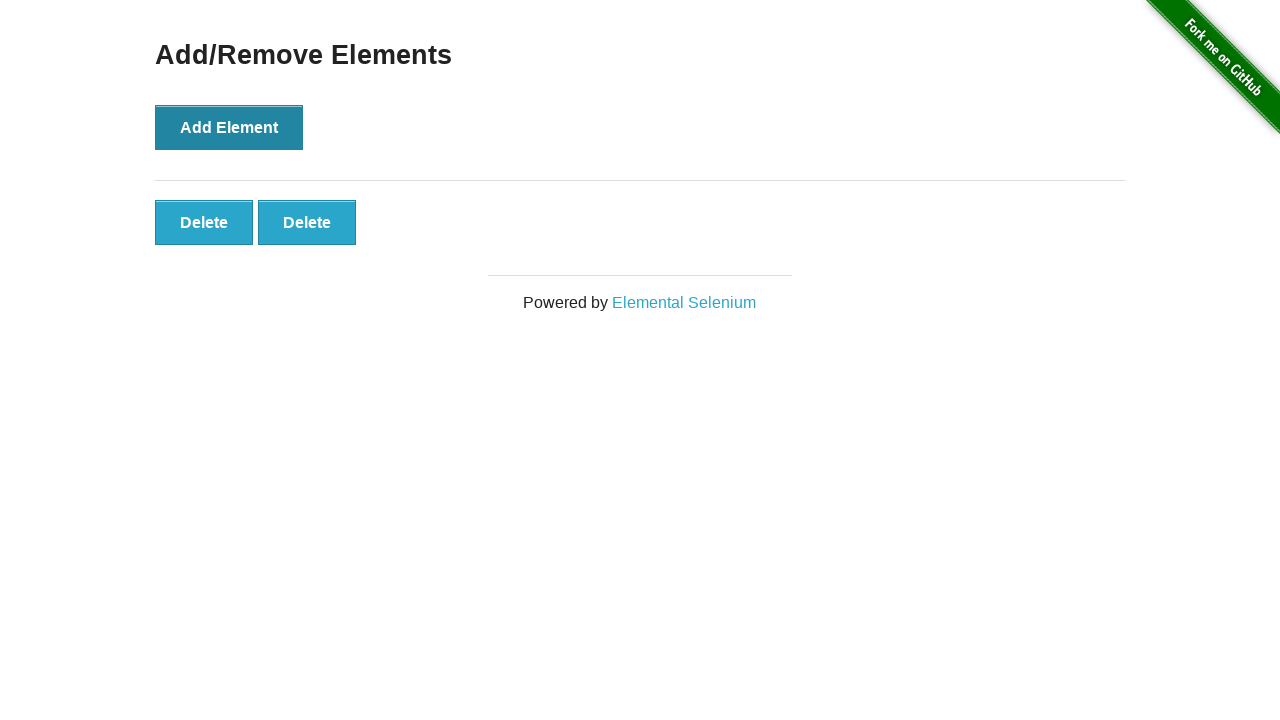

Clicked Add Element button (3rd time) at (229, 127) on button[onclick='addElement()']
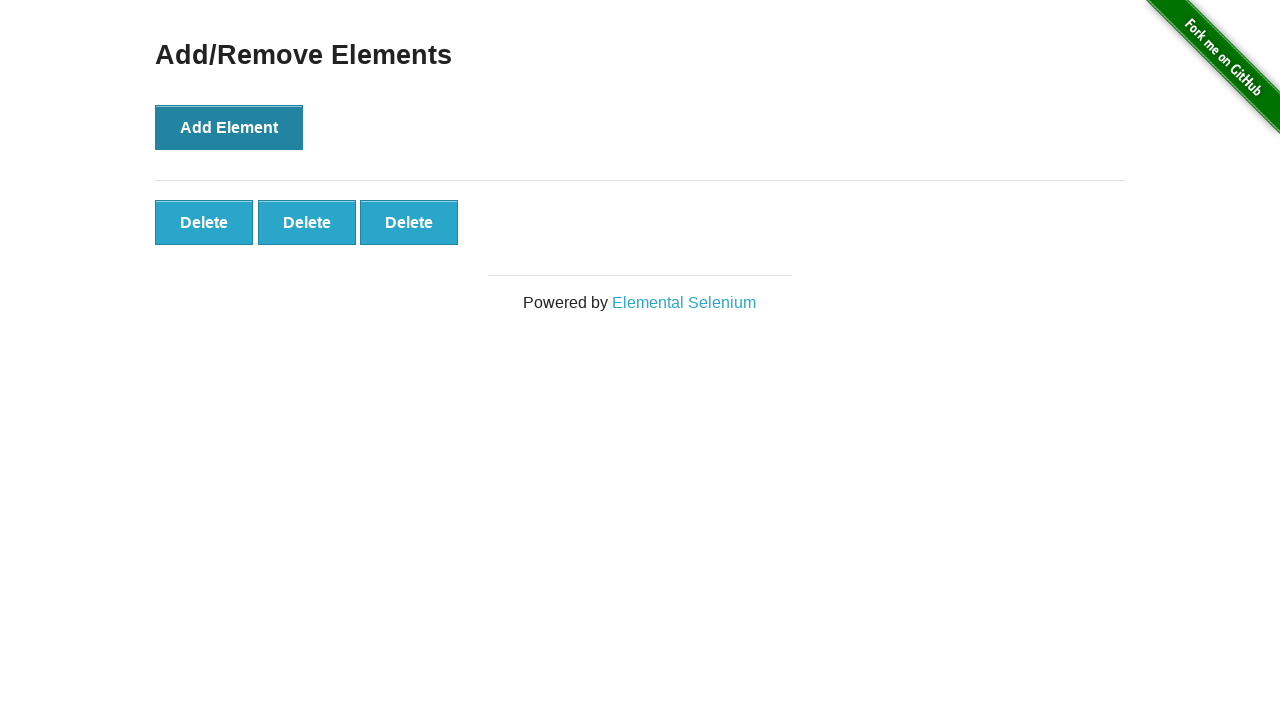

Verified that all three Delete buttons are displayed
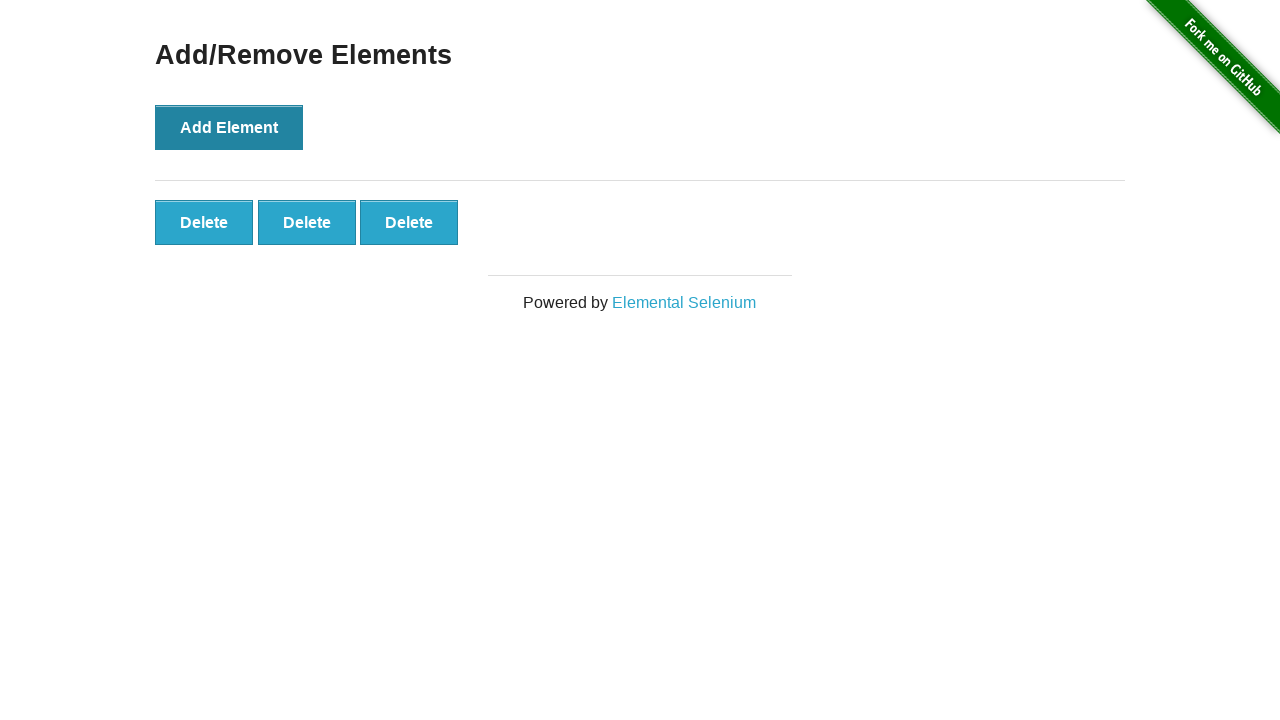

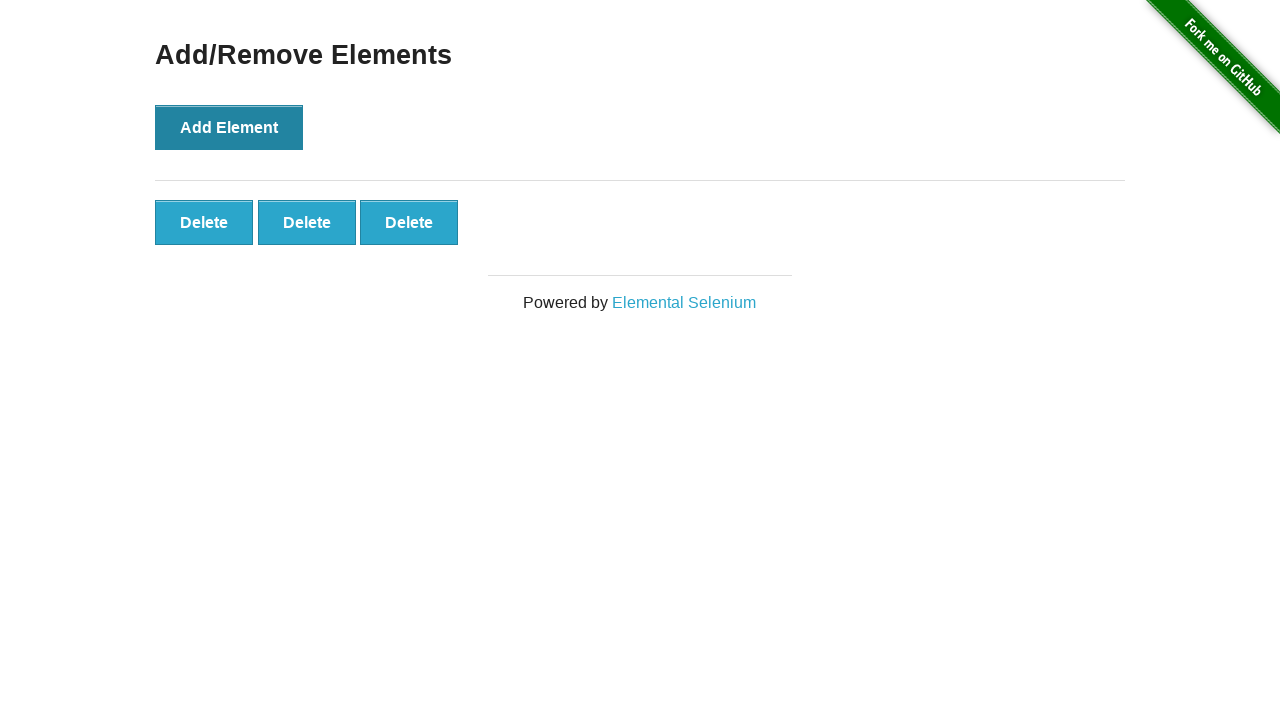